Tests various form locators by navigating to a sample form page and filling out different form fields including email, subject, and text areas

Starting URL: https://www.mycontactform.com/

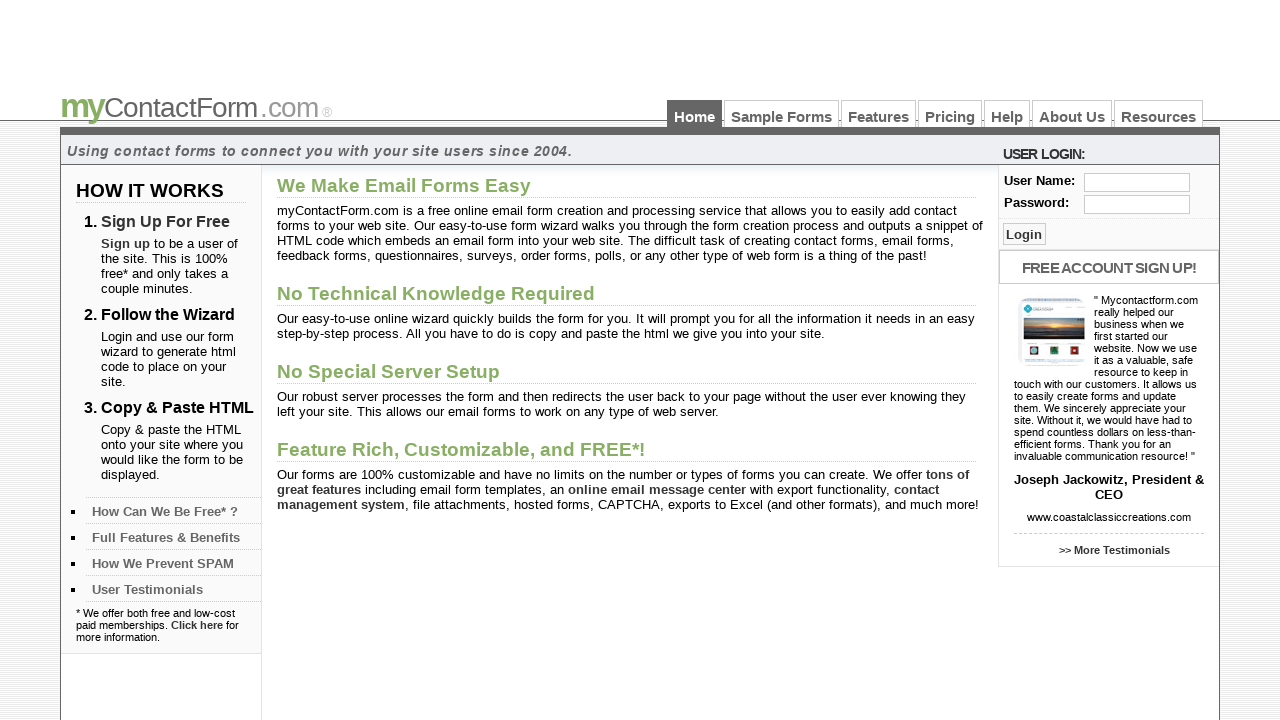

Clicked on Sample Forms link at (782, 114) on a:has-text('Sample Forms')
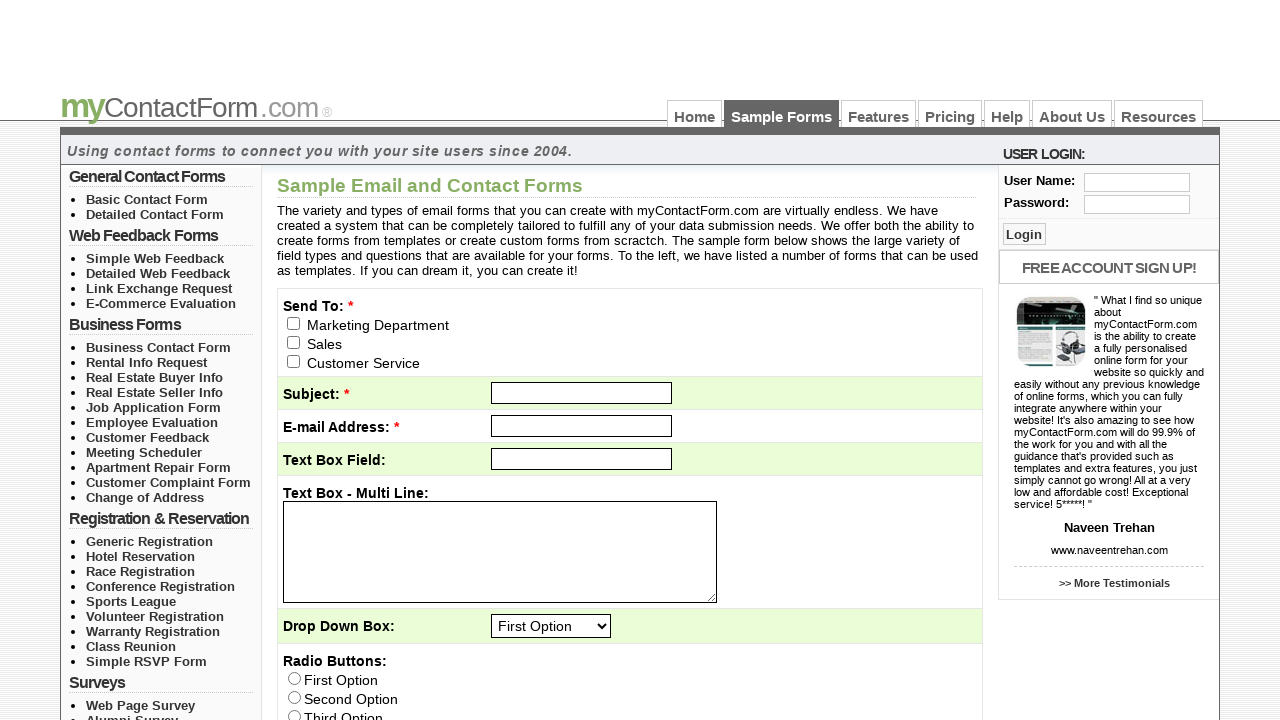

Clicked on email recipient checkbox at (294, 323) on input[name='email_to[]']
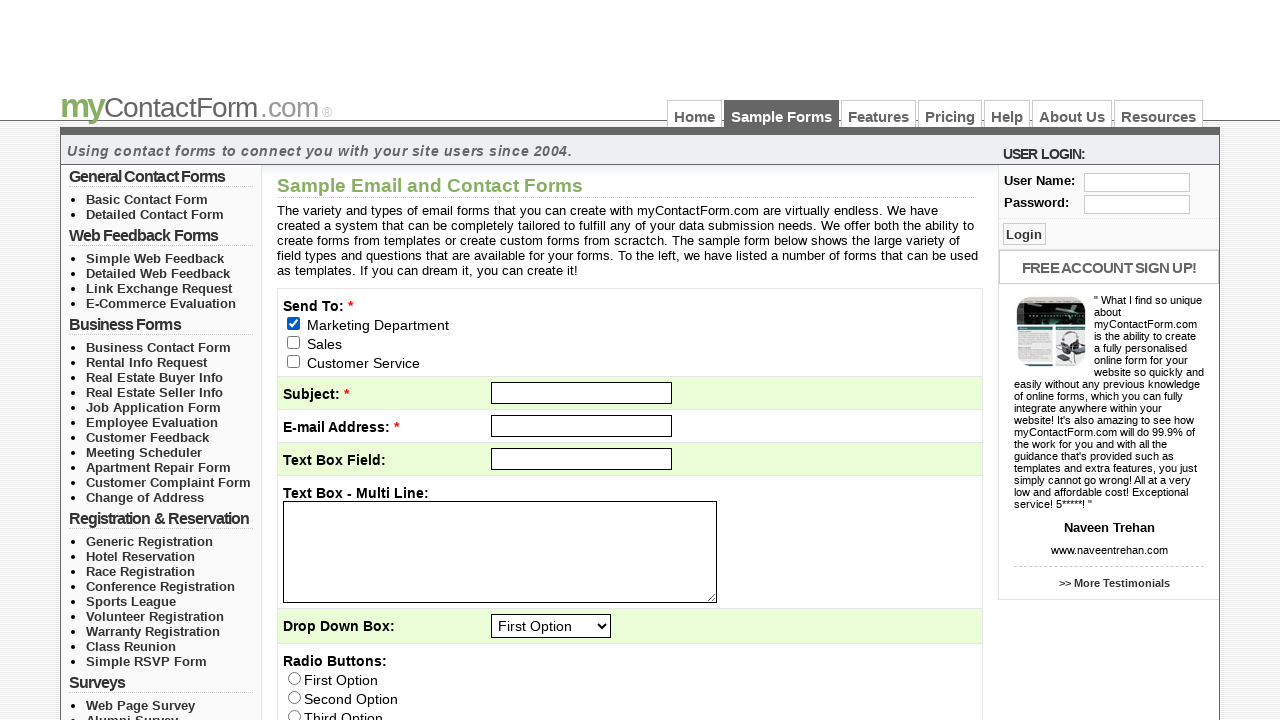

Filled subject field with 'Test Subject' on #subject
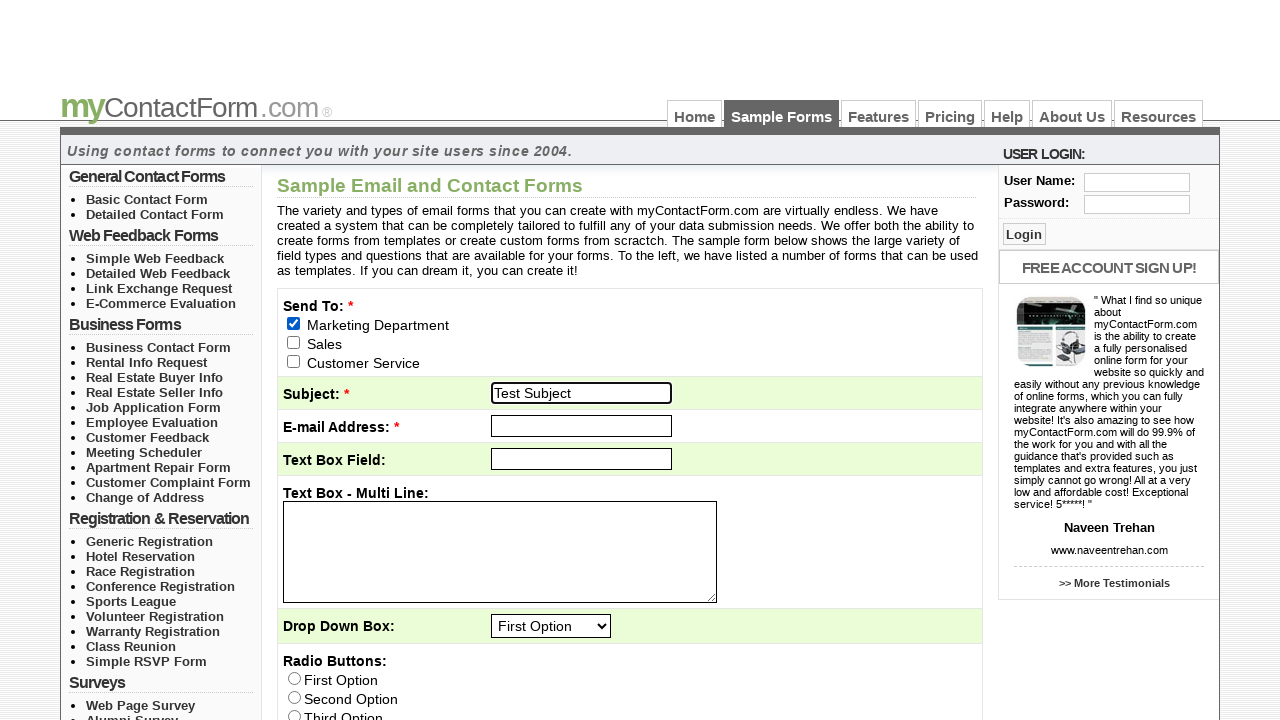

Filled email field with 'naresh223@gmail.com' on input[id*='email']
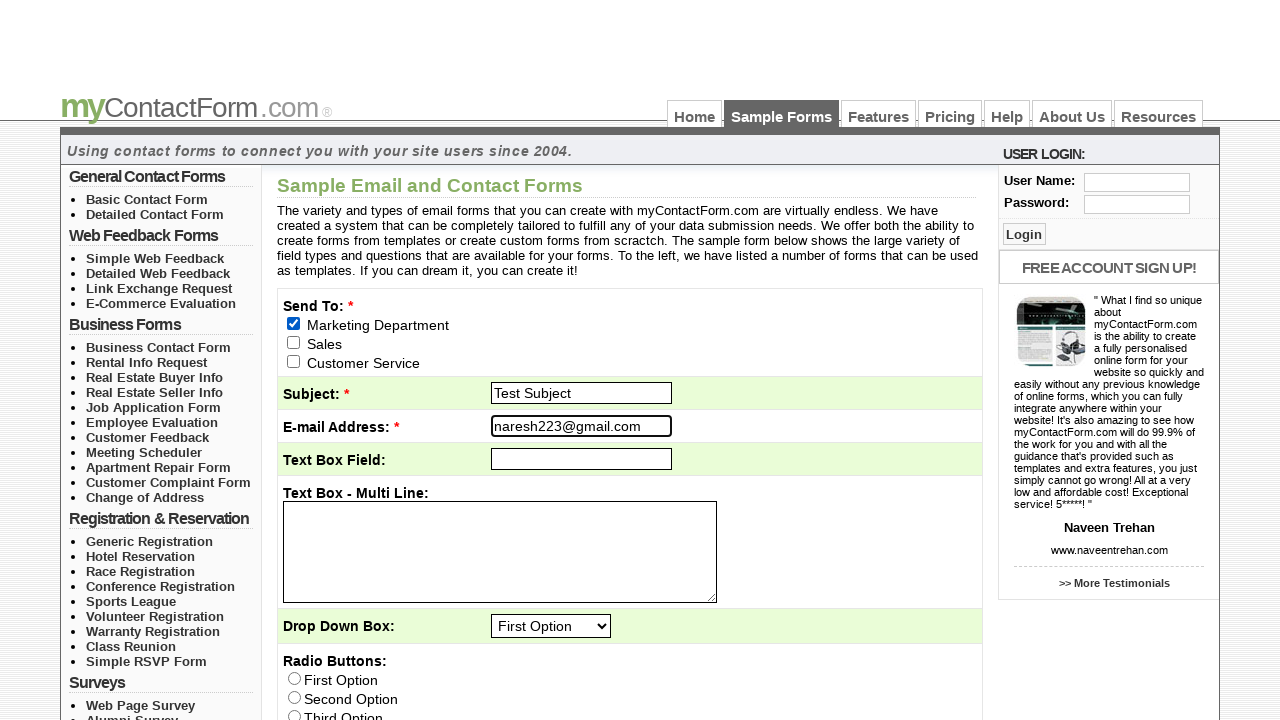

Filled q1 field with 'Test Field' on input#q1
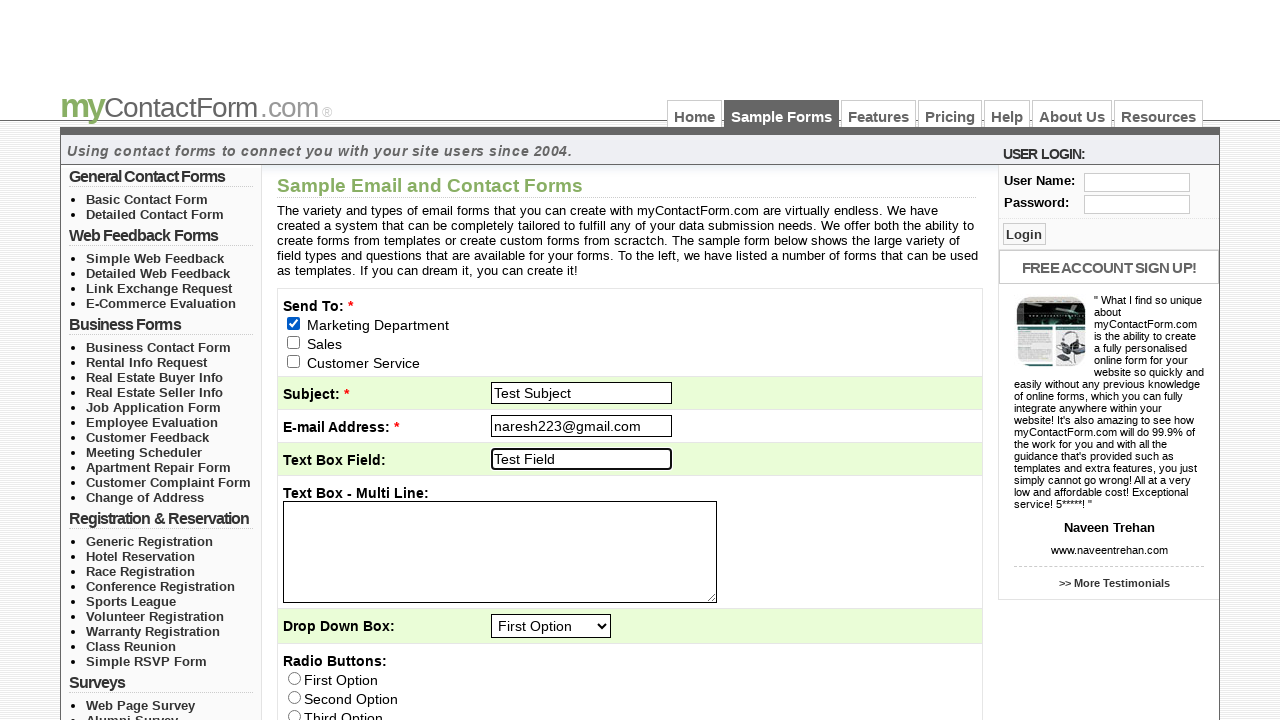

Filled textarea description with 'Test Description' on textarea
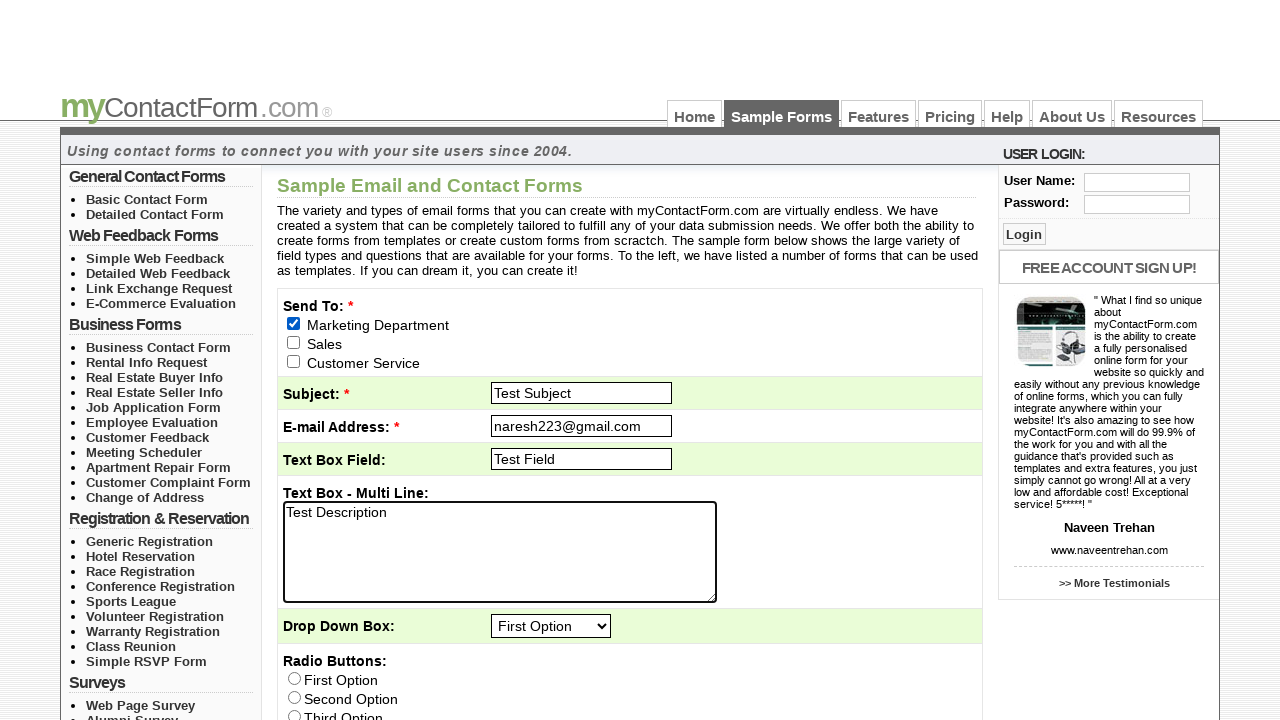

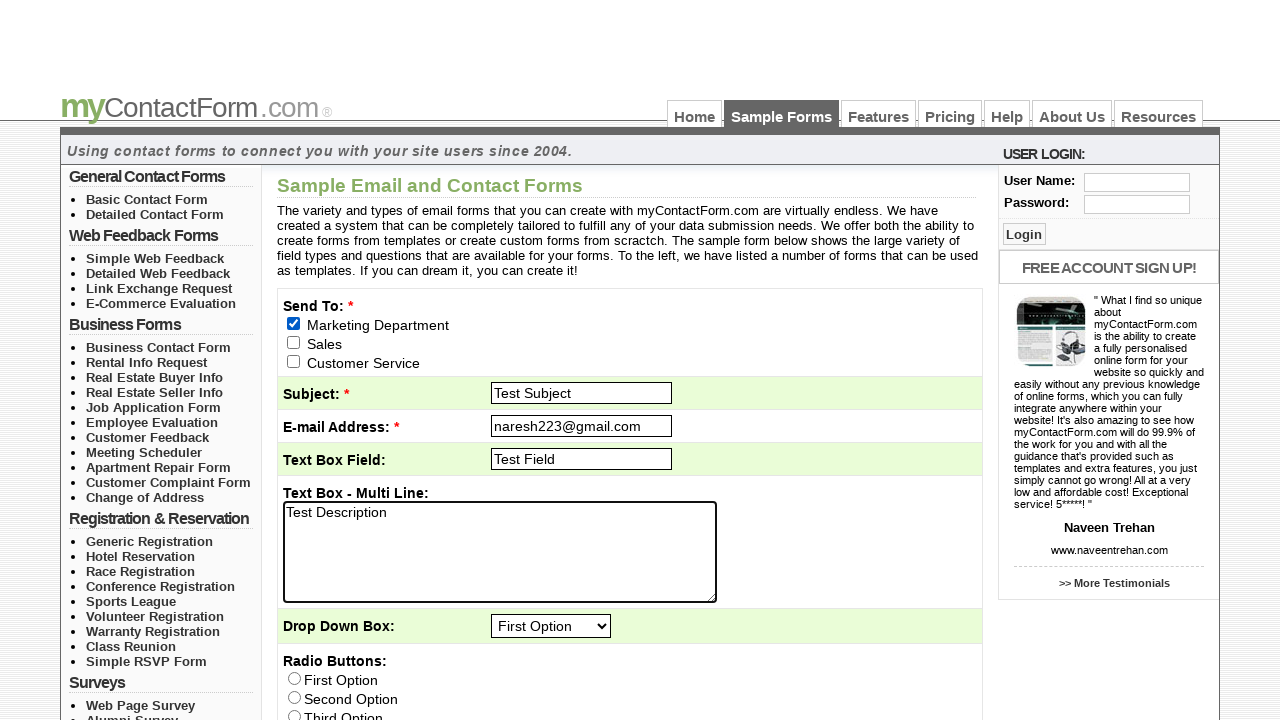